Tests basic Playwright interactions by typing a first name in a registration form, clicking a checkbox, and retrieving the page header text.

Starting URL: http://demo.automationtesting.in/Register.html

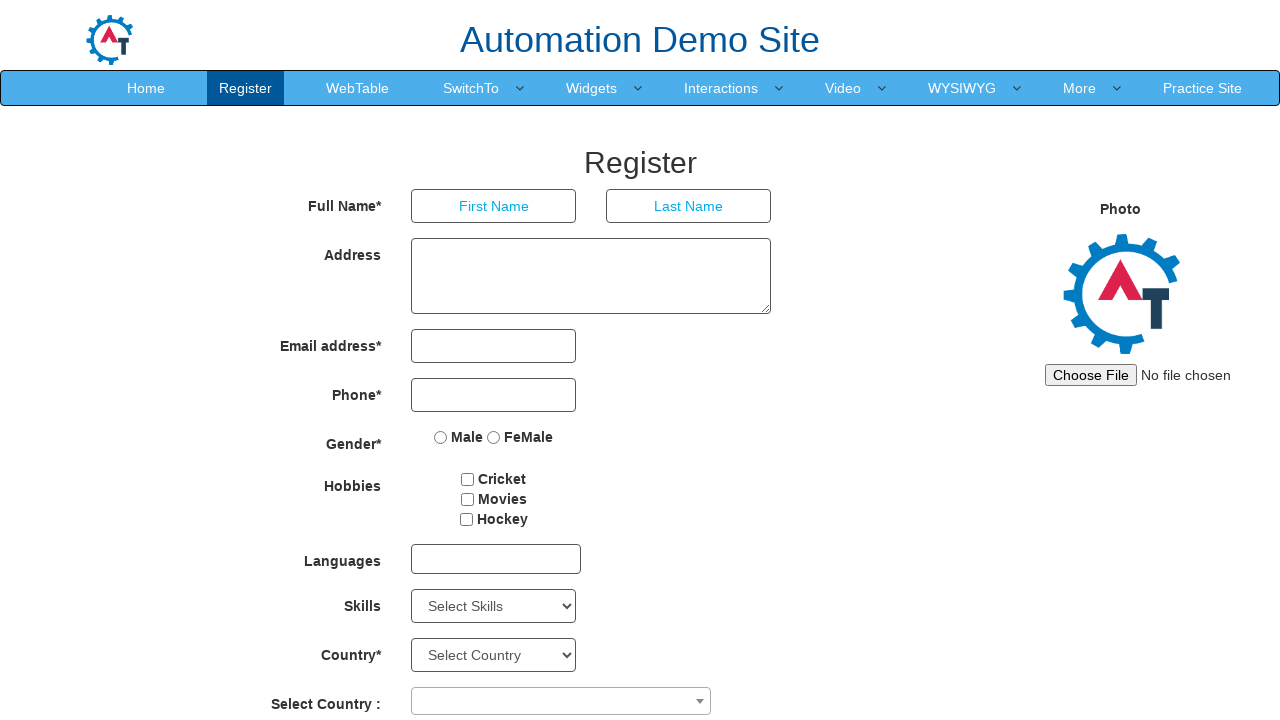

Typed 'Ram' in the First Name field on //input[@placeholder='First Name']
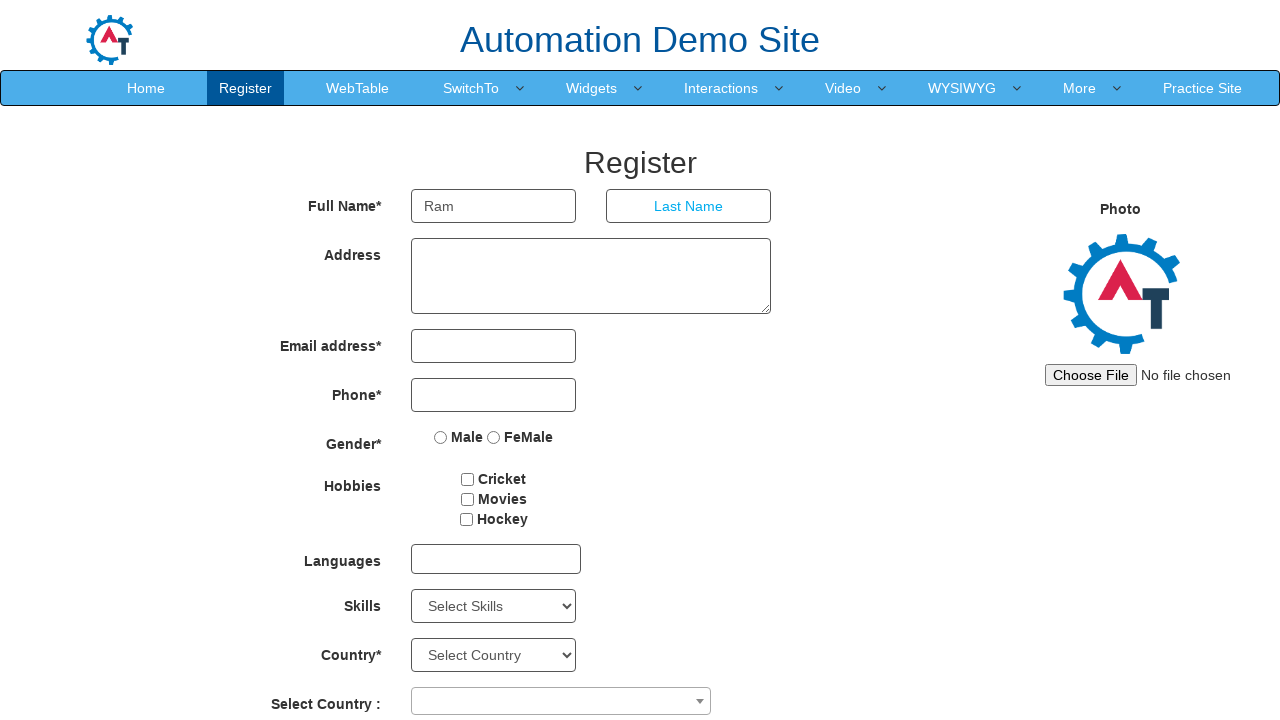

Clicked checkbox1 at (468, 479) on xpath=//input[@id='checkbox1']
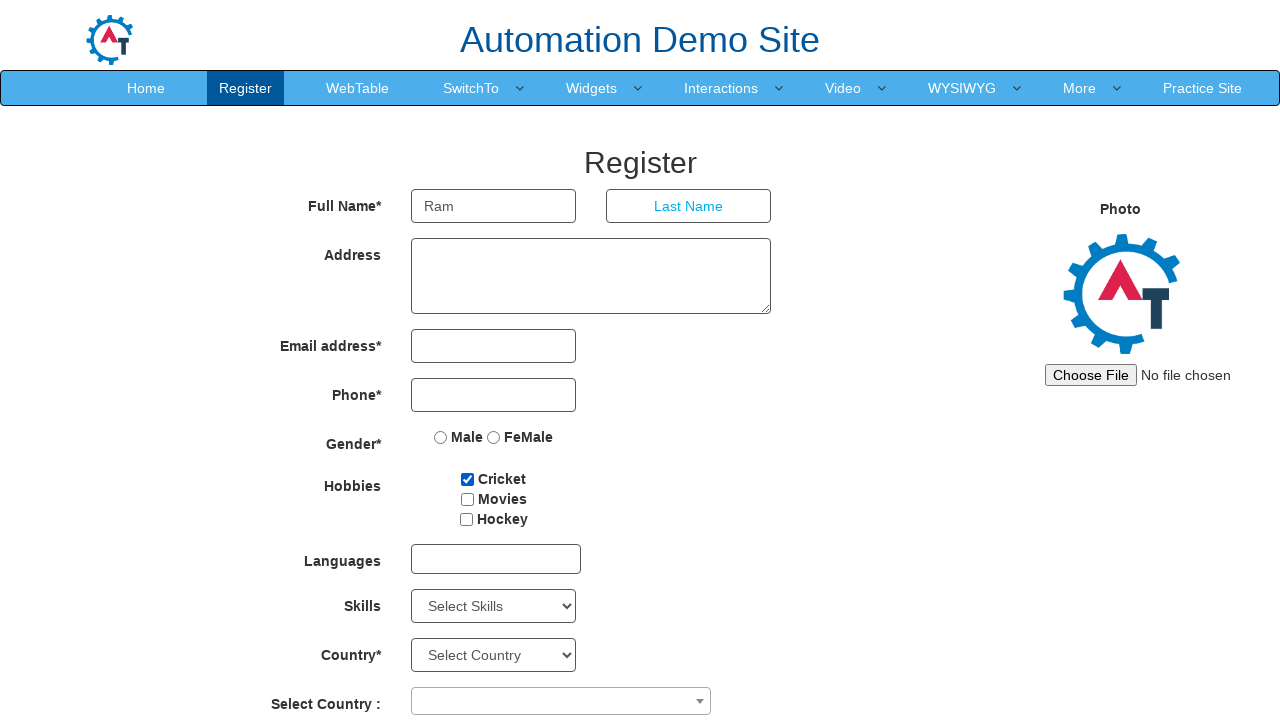

Waited for page header element to load
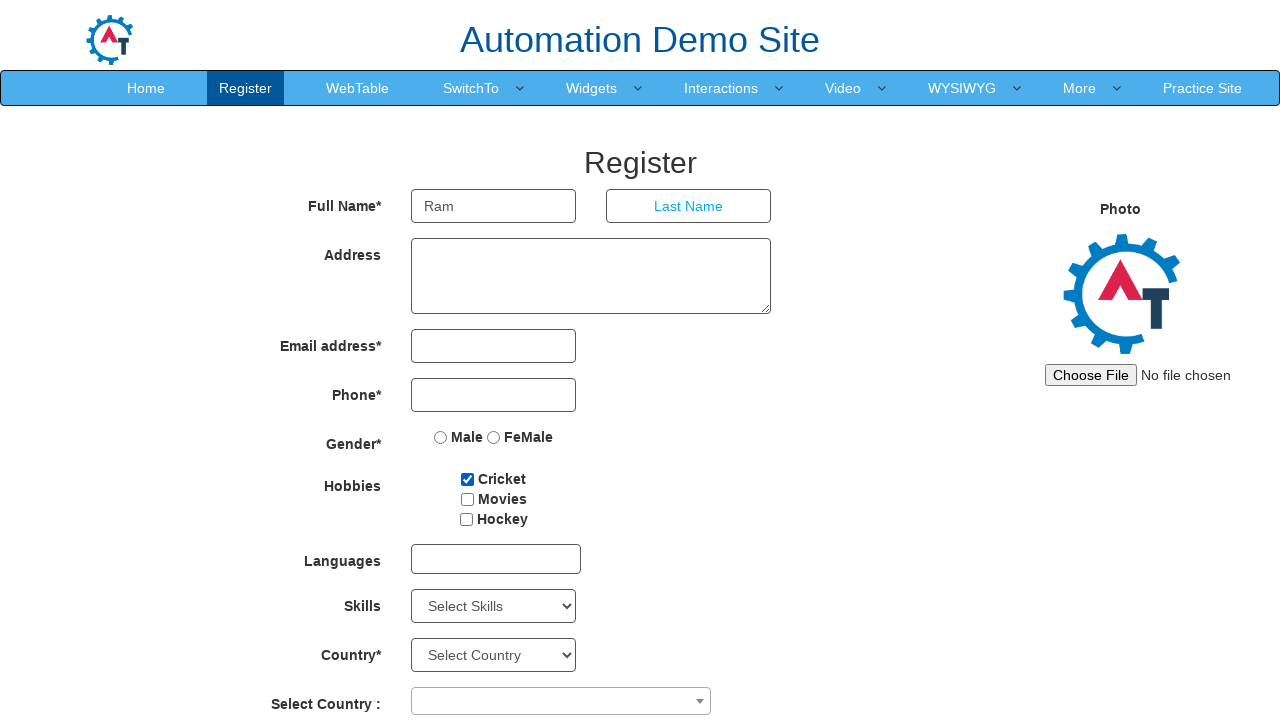

Retrieved page header text: 'Register'
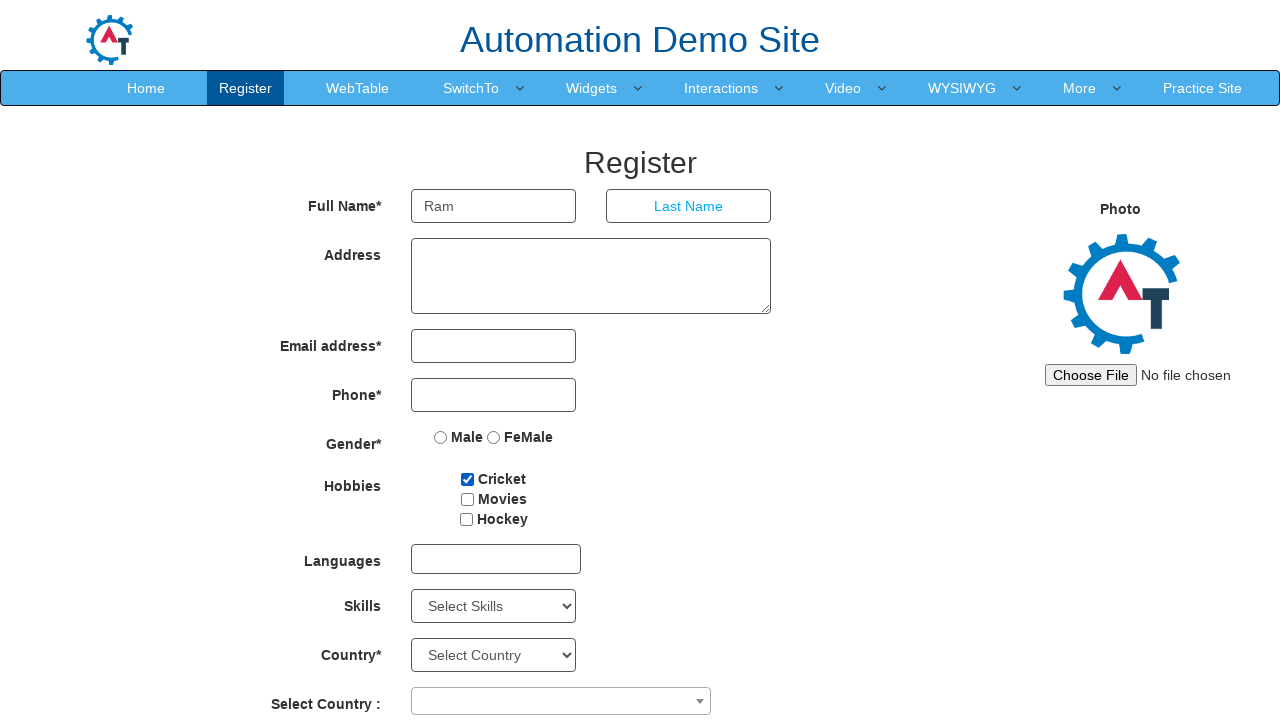

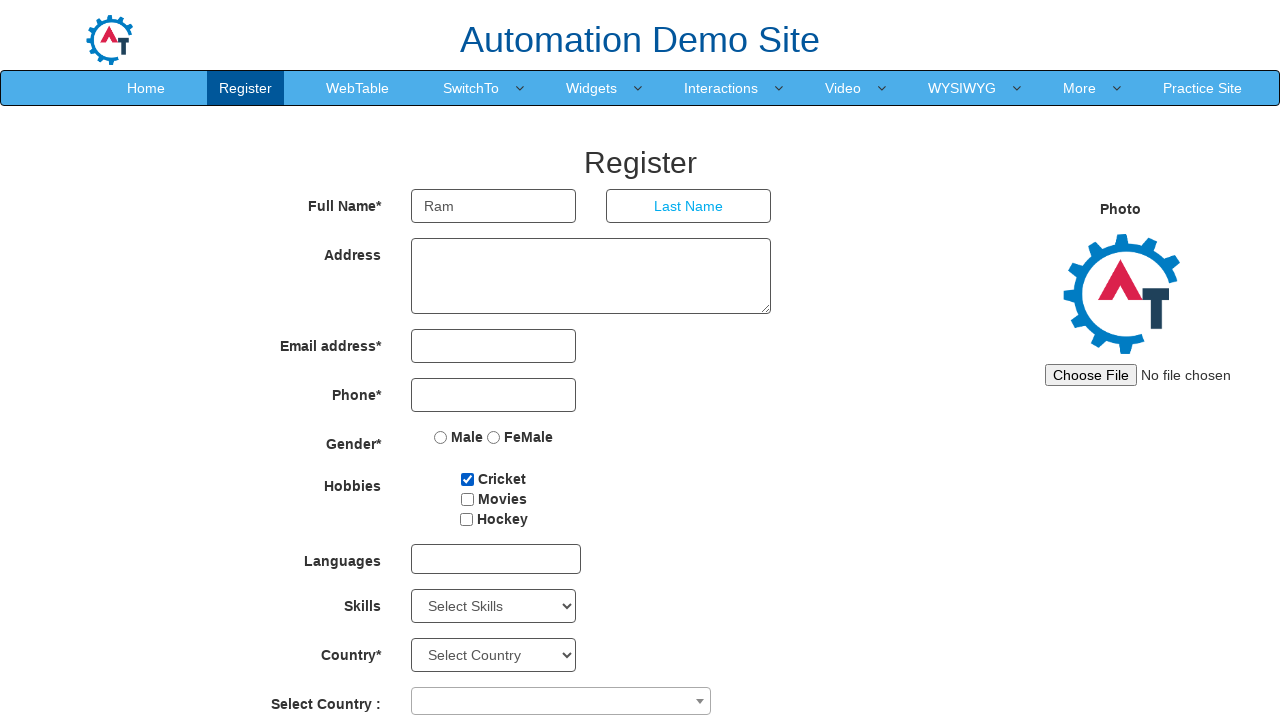